Tests alert handling functionality by entering a name, triggering an alert popup and accepting it, then triggering a confirm popup and dismissing it

Starting URL: https://rahulshettyacademy.com/AutomationPractice/

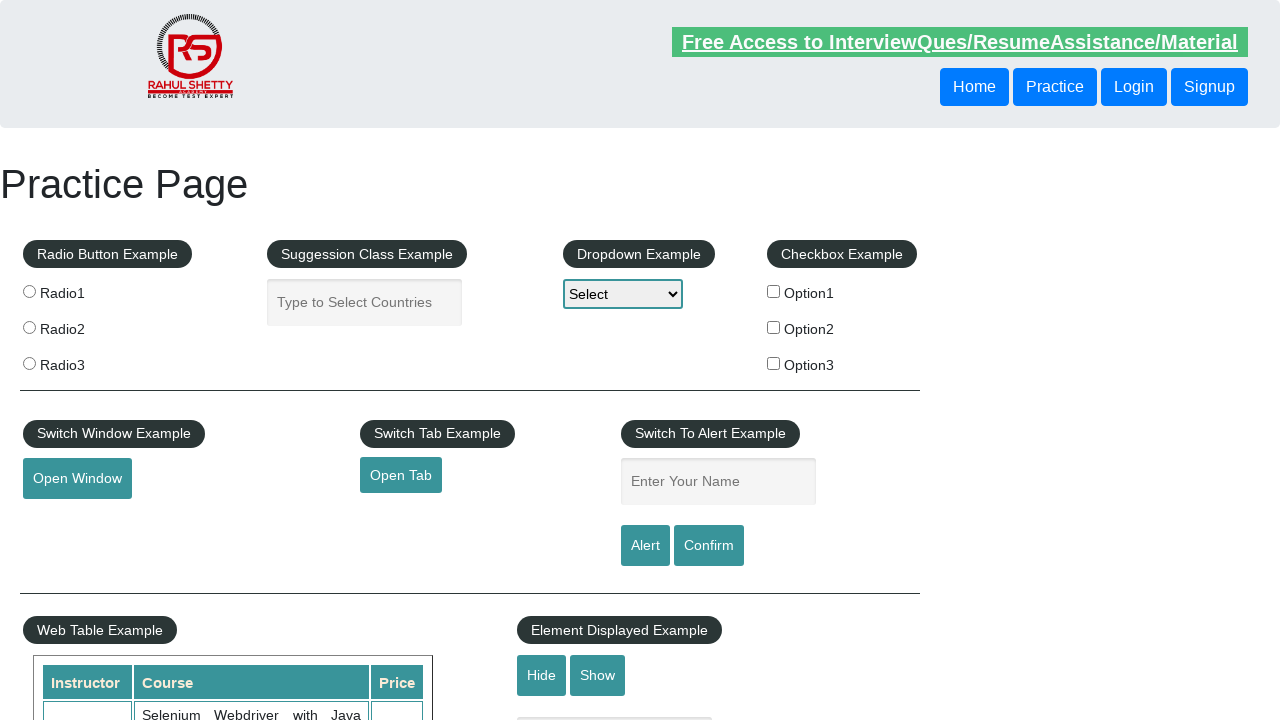

Entered 'Zlatina' in the name field on #name
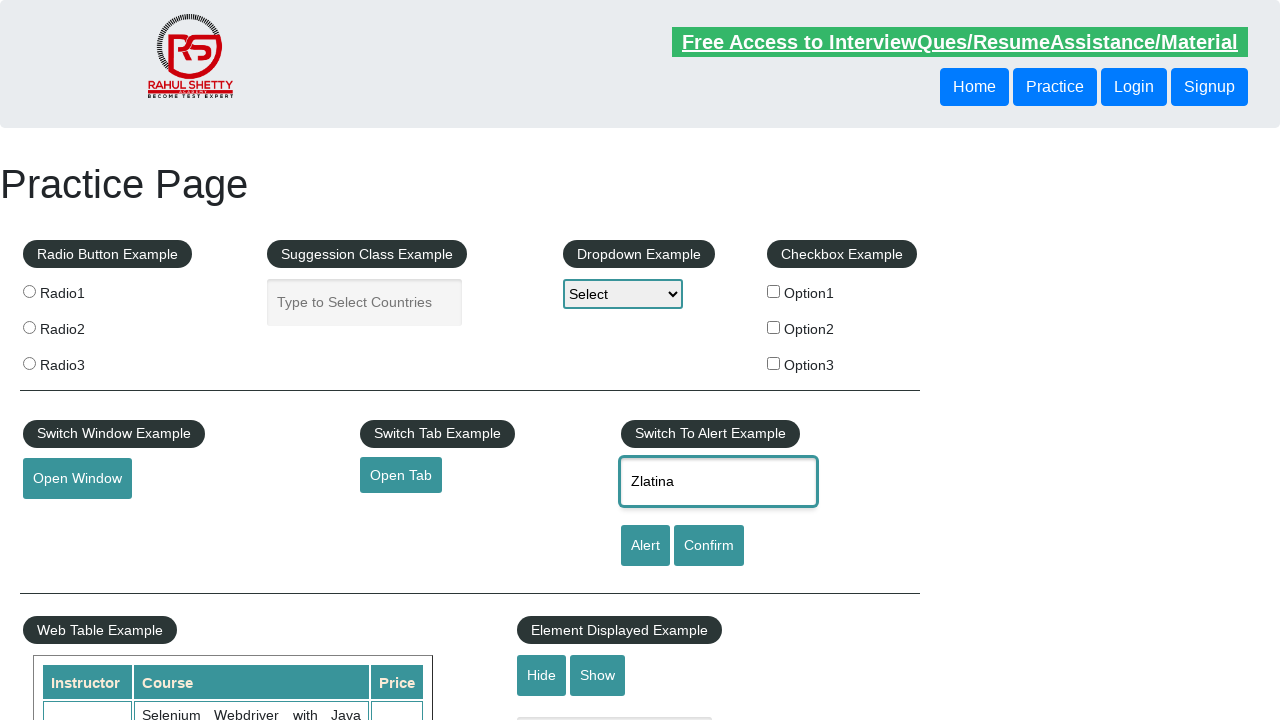

Clicked Alert button to trigger alert popup at (645, 546) on #alertbtn
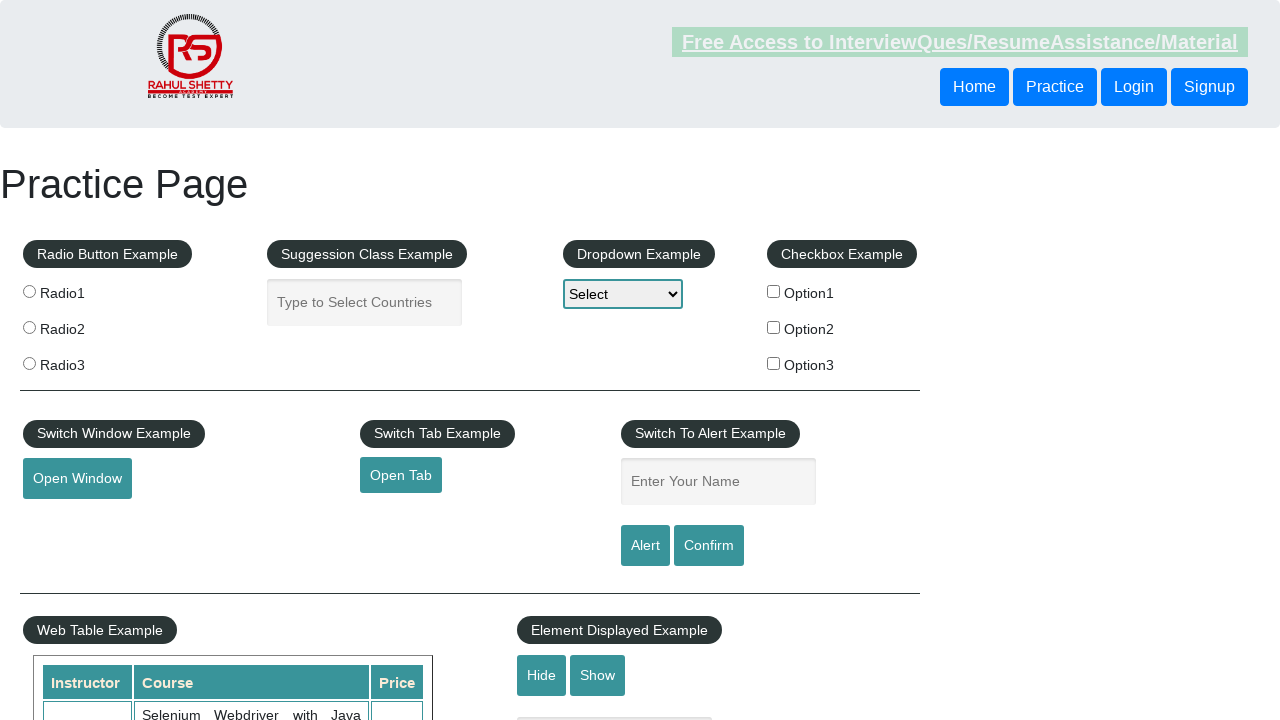

Accepted alert popup
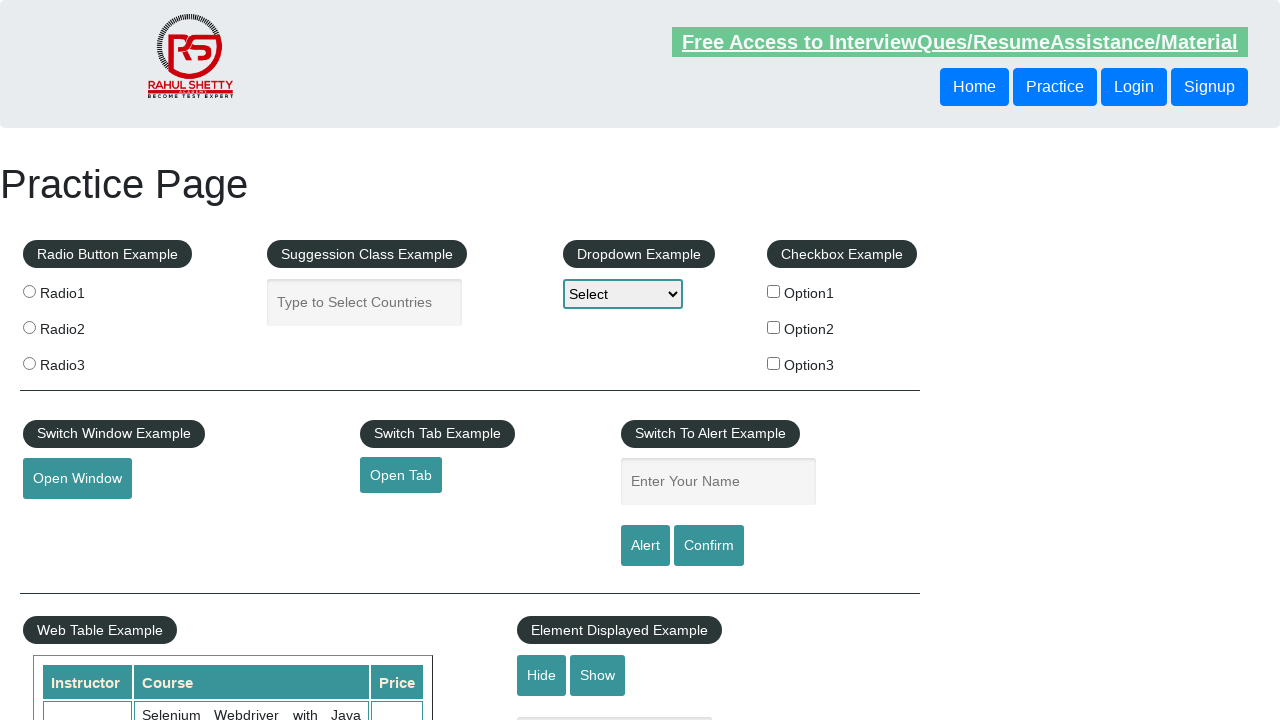

Clicked Confirm button to trigger confirm popup at (709, 546) on #confirmbtn
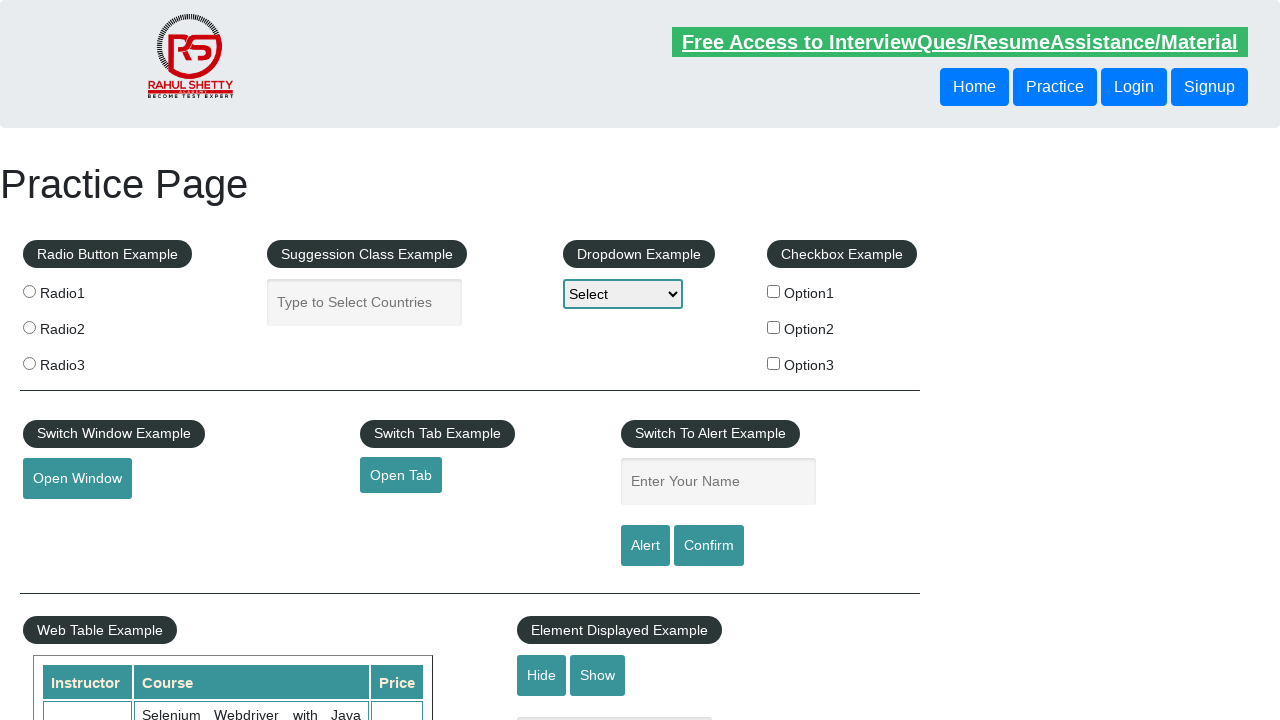

Dismissed confirm popup
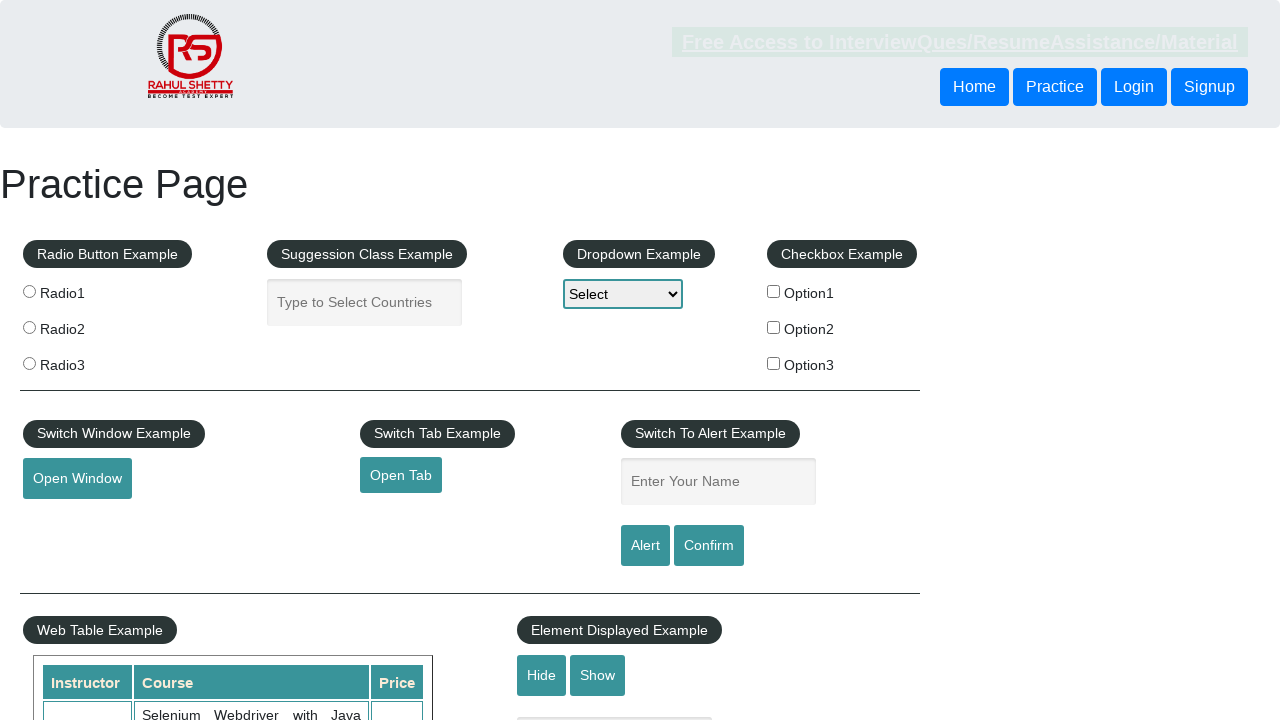

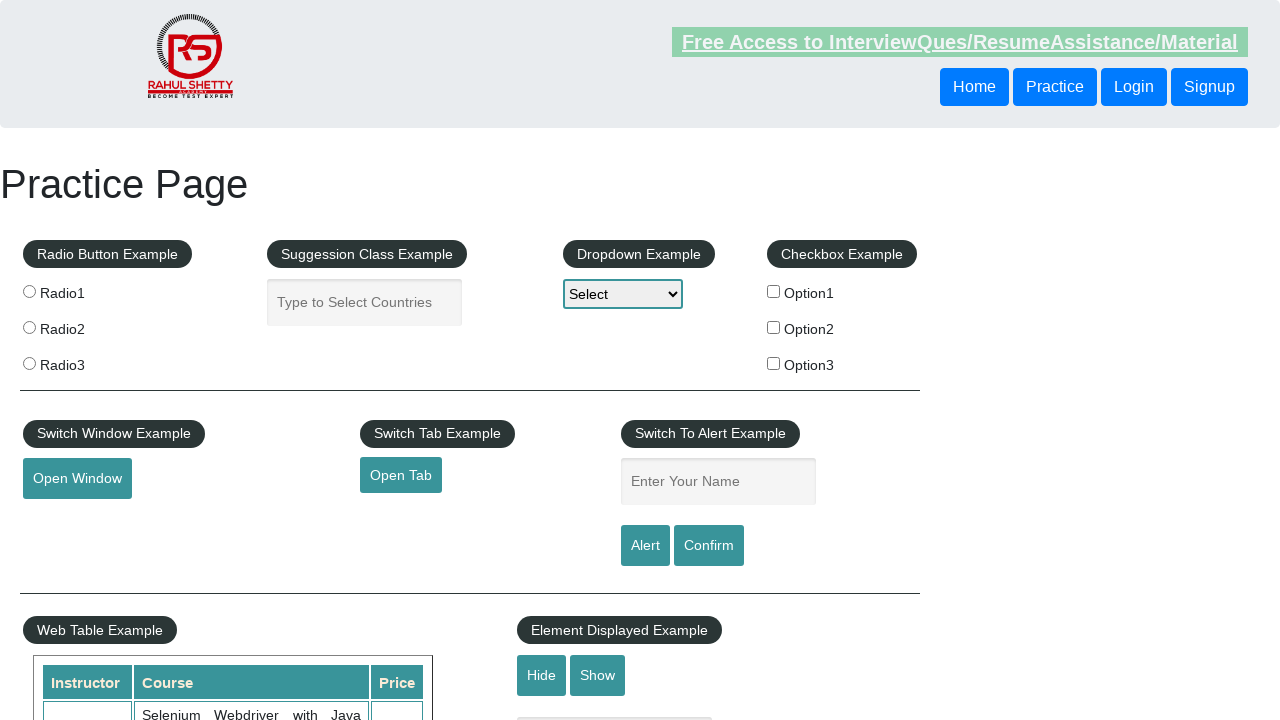